Tests hover functionality by hovering over a user avatar and verifying the displayed username

Starting URL: https://the-internet.herokuapp.com/hovers

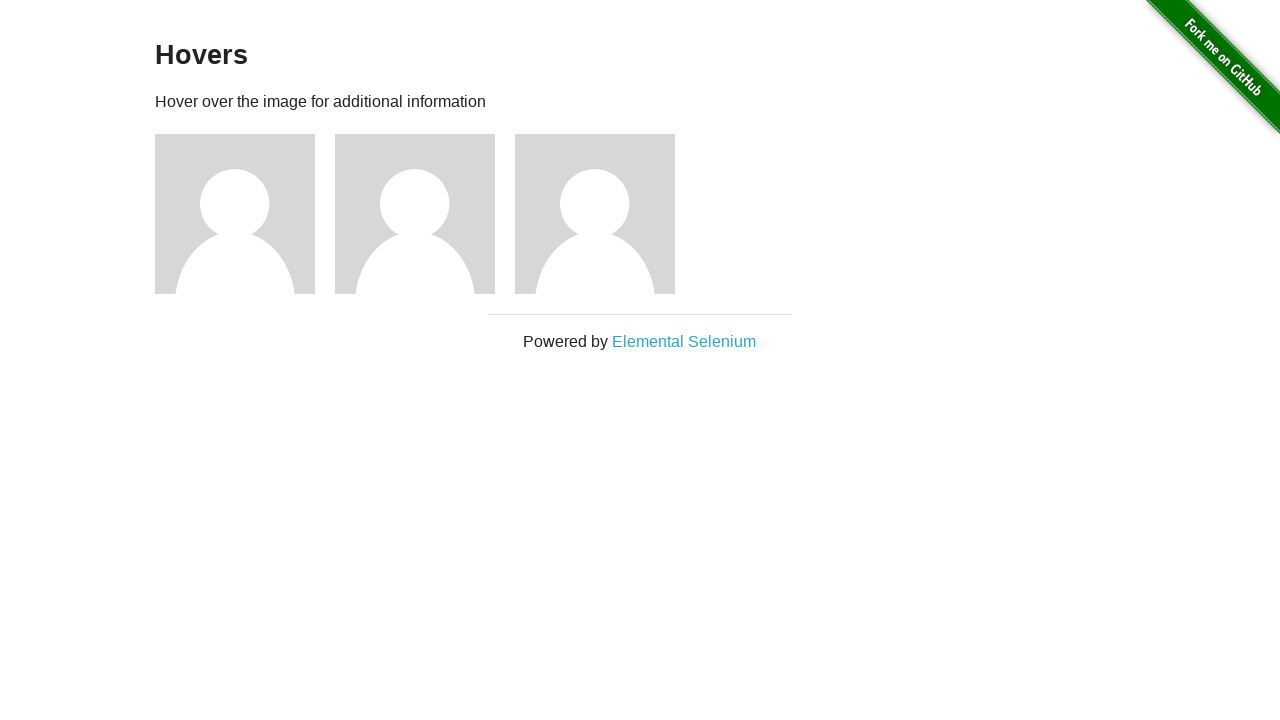

Hovered over the first user avatar at (235, 214) on [alt='User Avatar'] >> nth=0
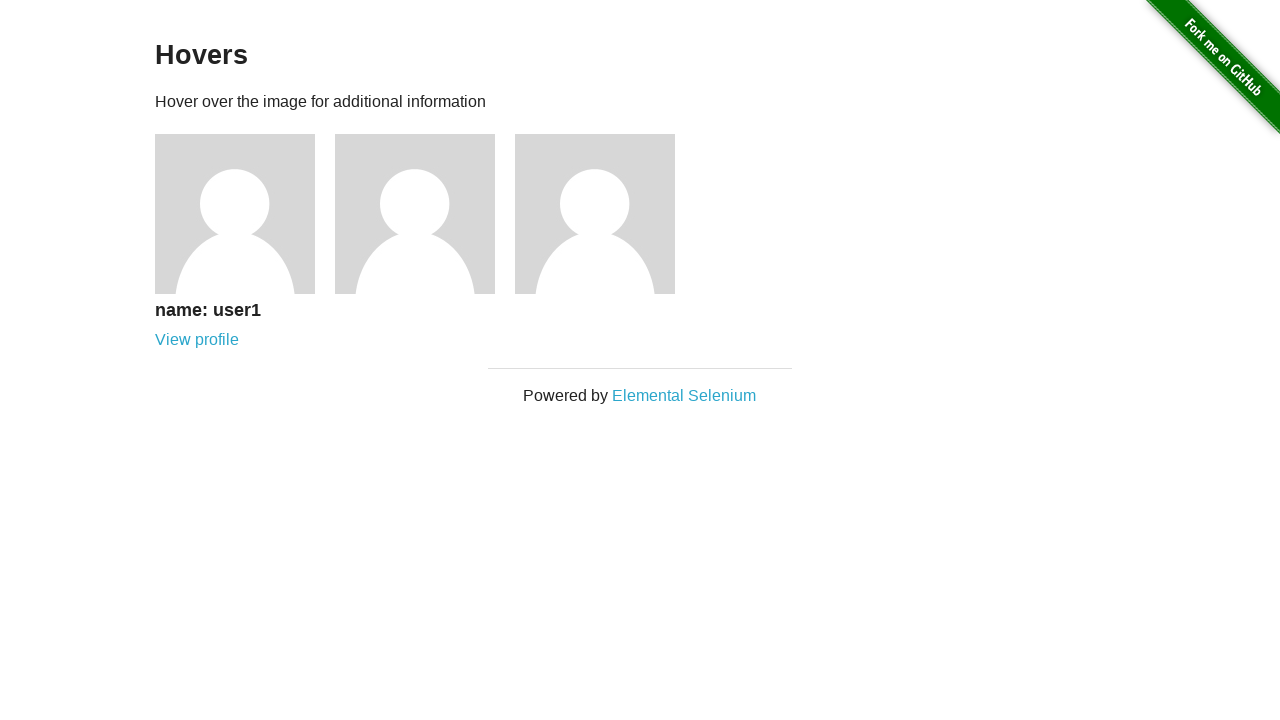

Verified that username 'name: user1' is displayed
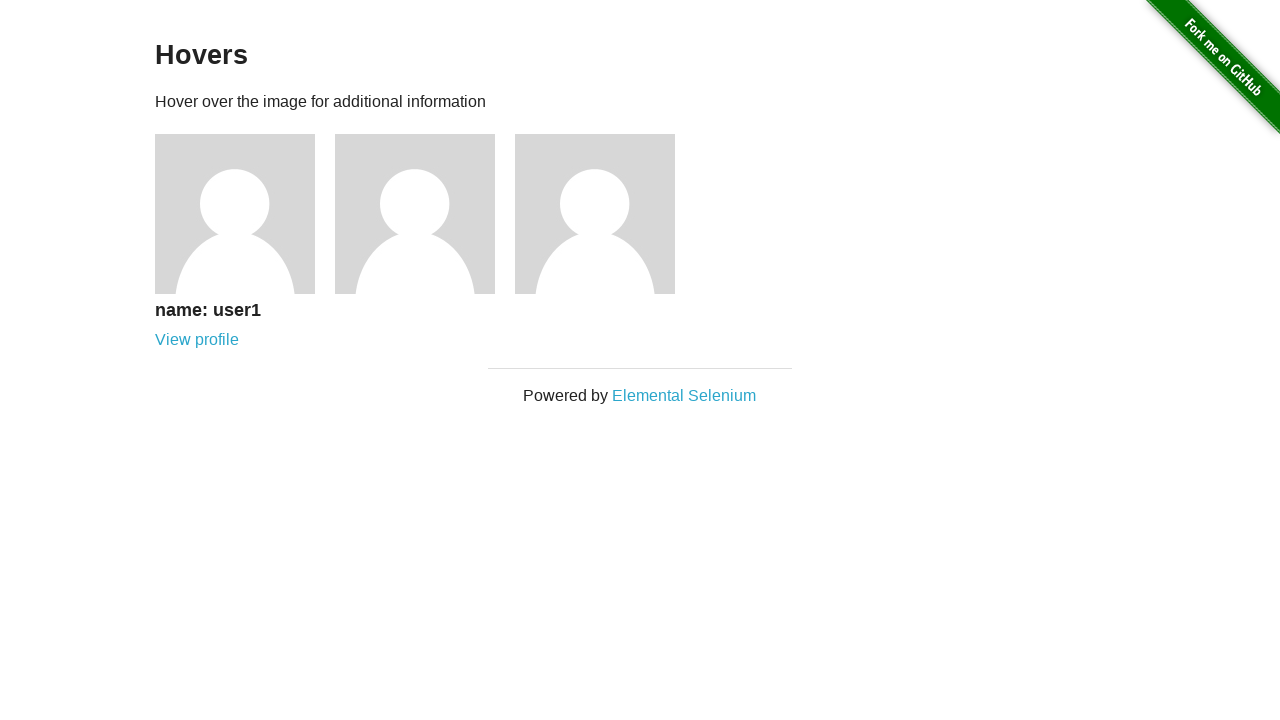

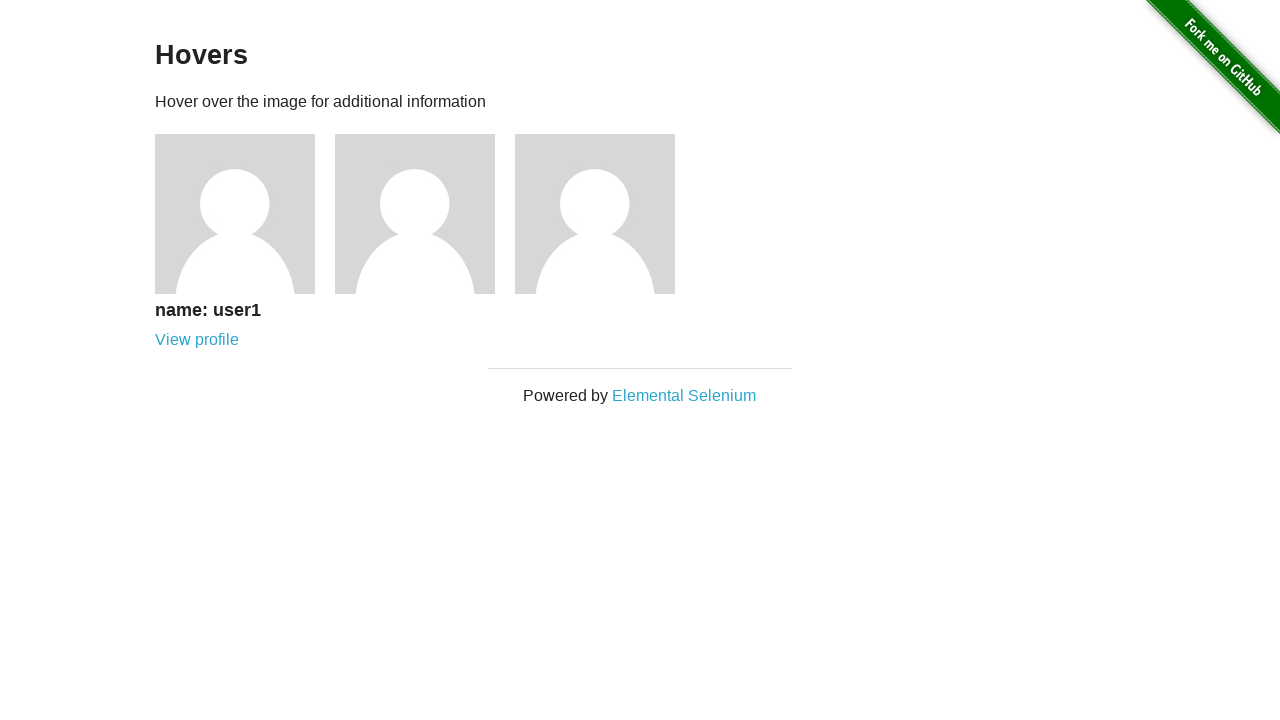